Tests iframe handling by switching to an iframe, selecting an option from a dropdown, then switching back to the main content and filling a name field

Starting URL: https://www.hyrtutorials.com/p/frames-practice.html

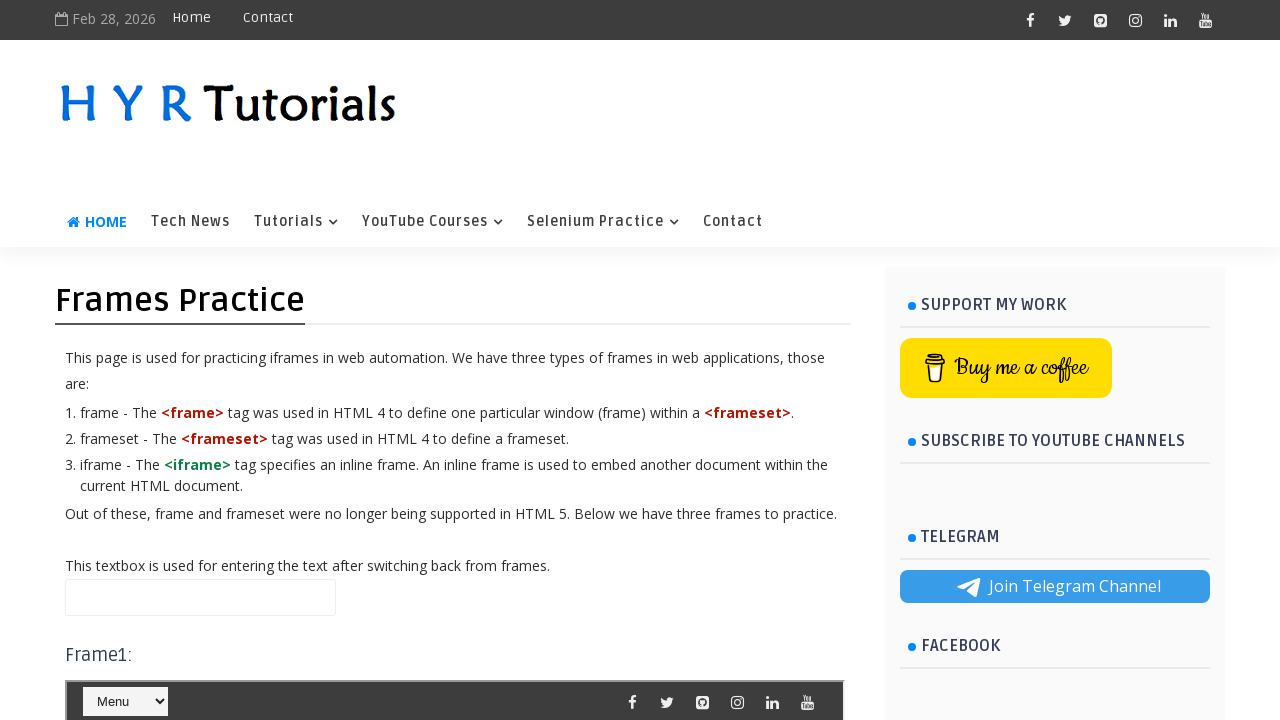

Located iframe with id 'frm1'
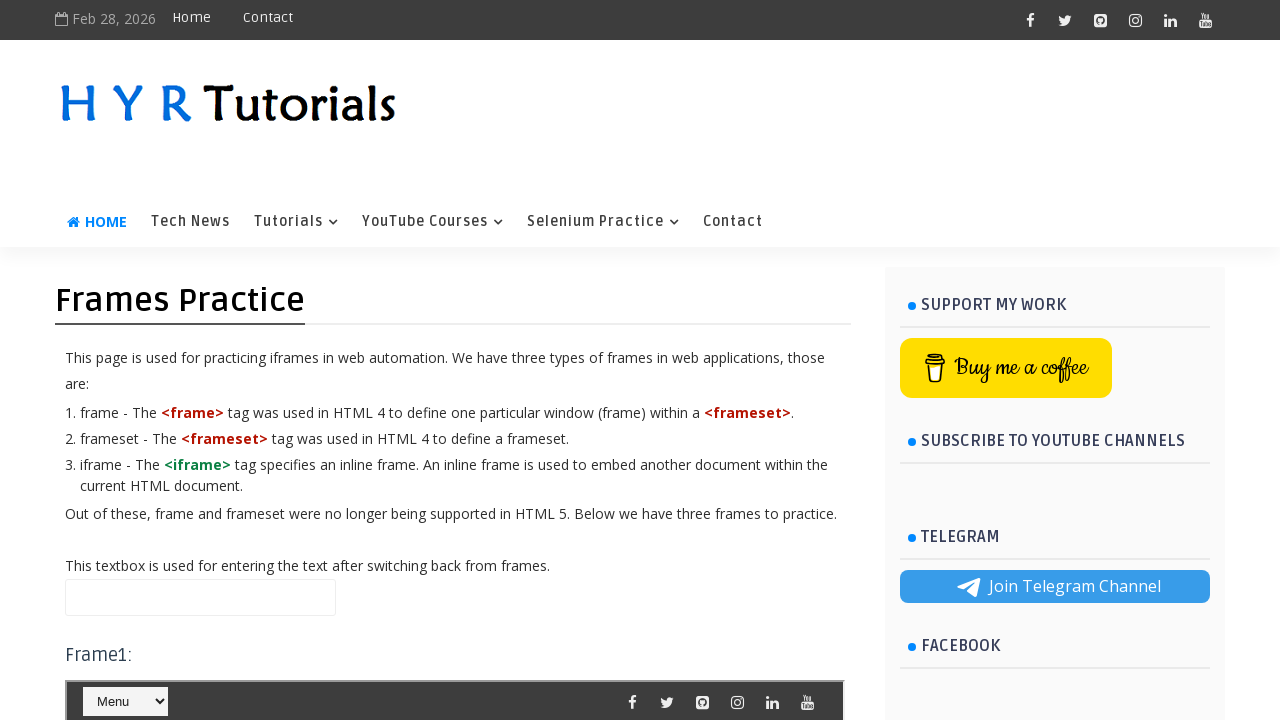

Selected option at index 1 from dropdown in iframe on #frm1 >> internal:control=enter-frame >> #course
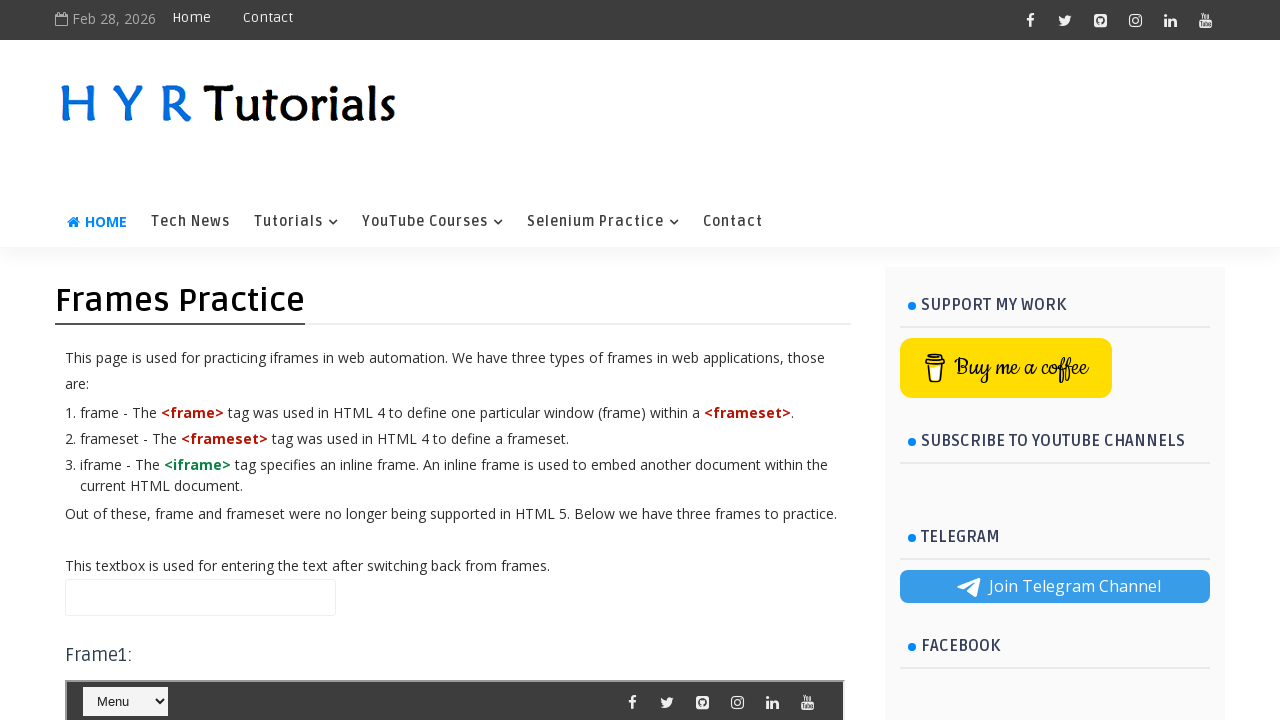

Filled name field with 'hello' on main content on #name
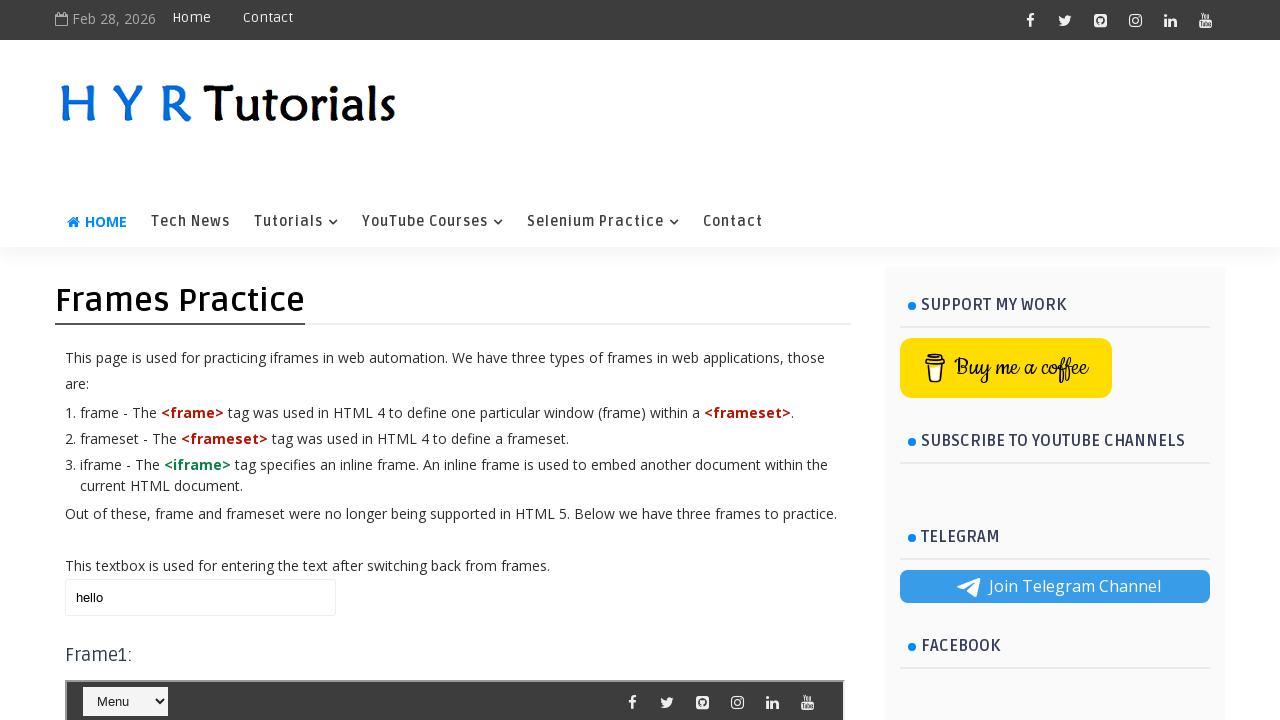

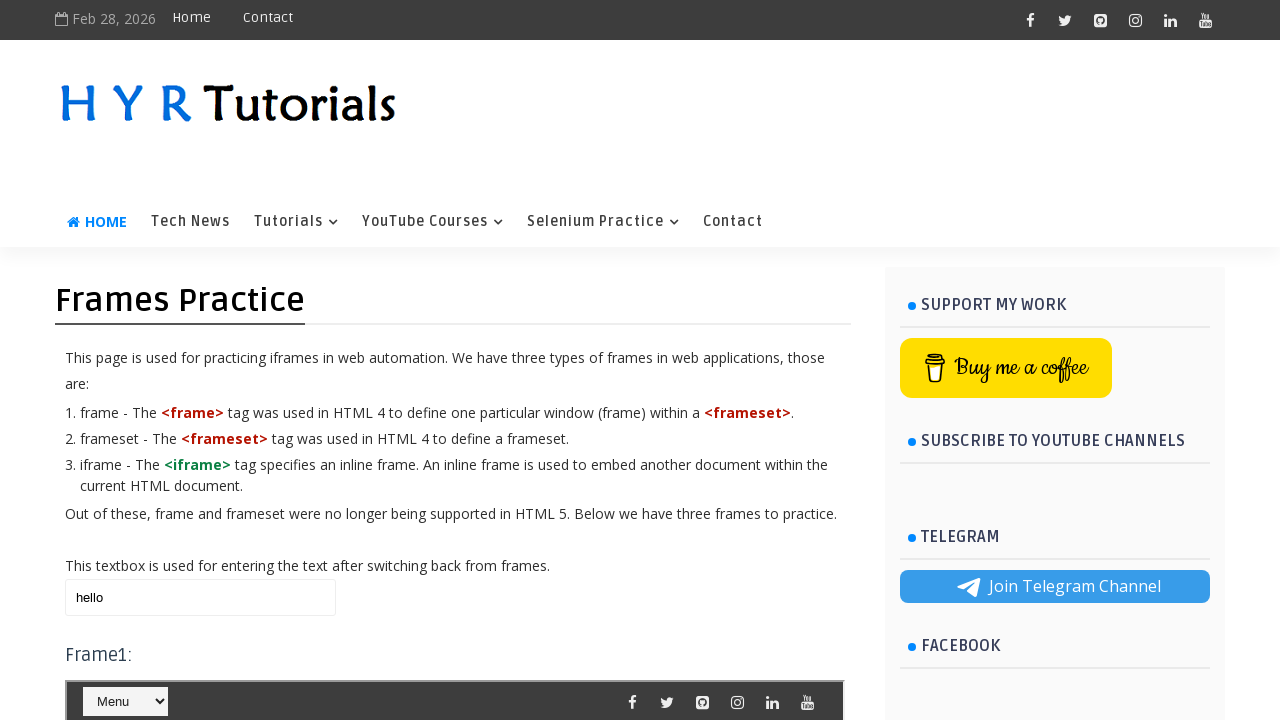